Tests that clicking the Clear button empties all text fields in the form

Starting URL: https://documentation.webforj.com/docs/components/button

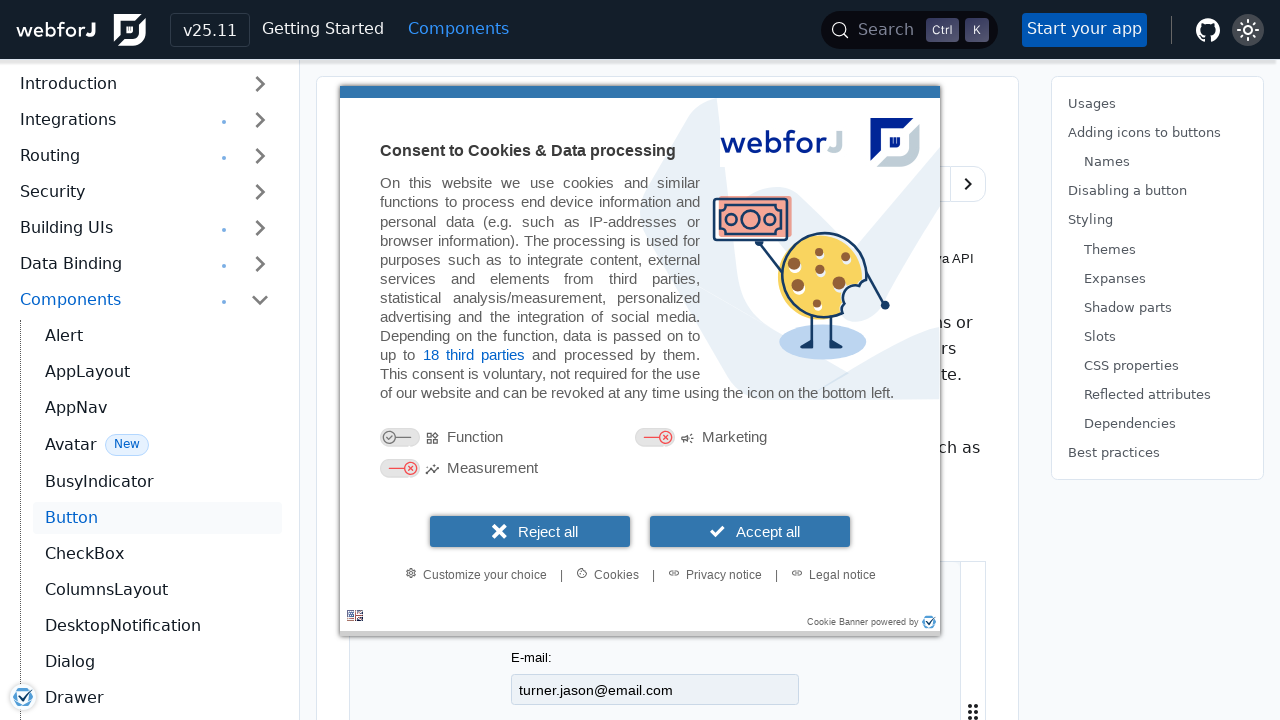

Clicked Clear button in the first iframe at (764, 704) on iframe >> nth=0 >> internal:control=enter-frame >> internal:role=button[name="Cl
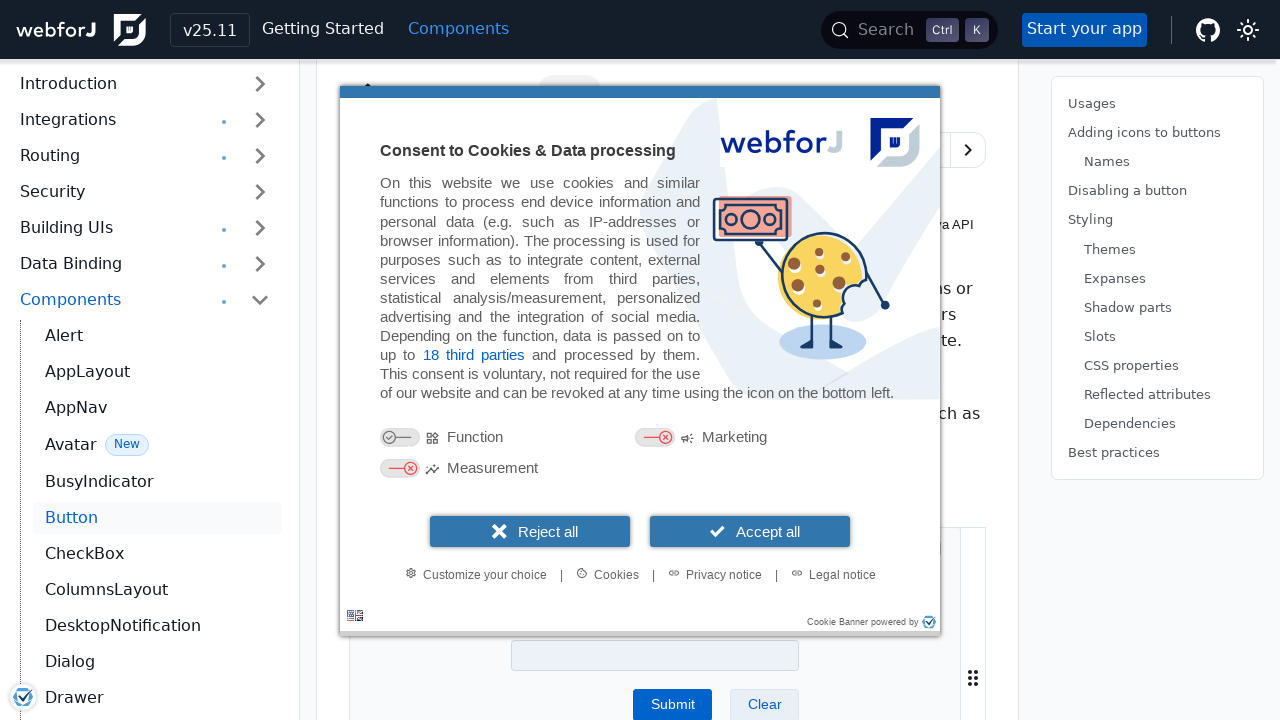

First Name field is visible
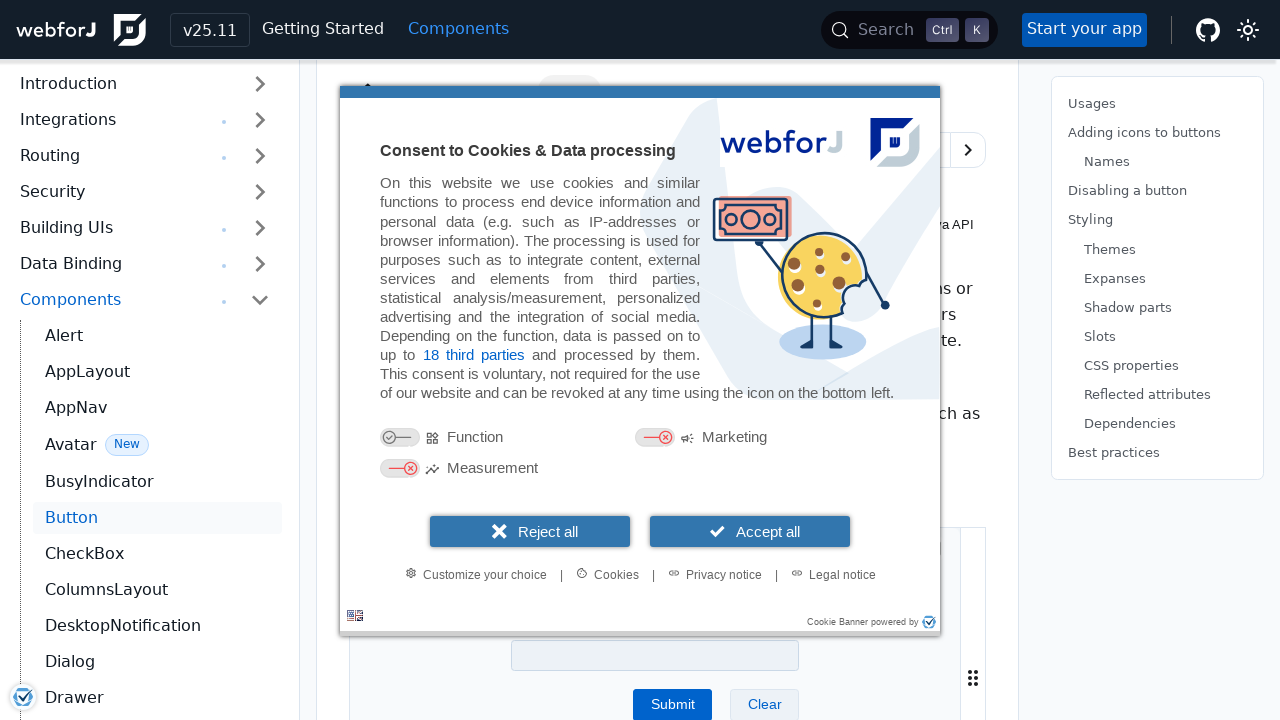

Last Name field is visible
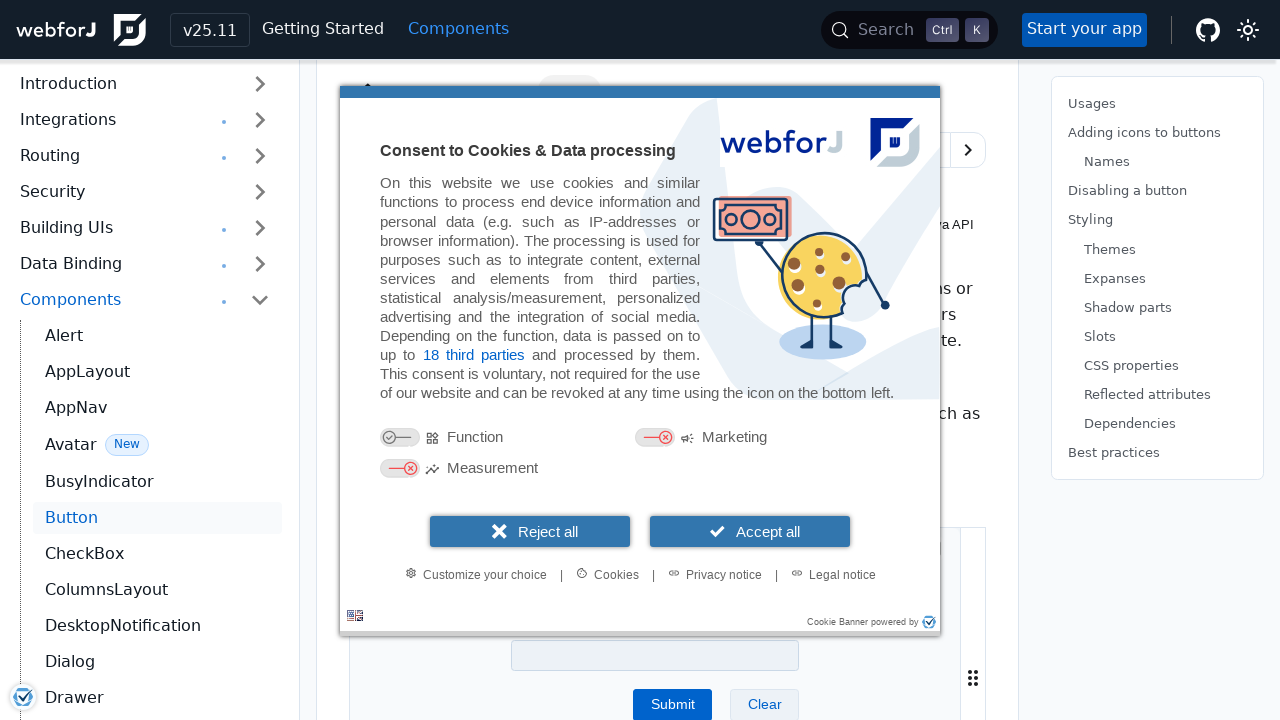

E-mail field is visible
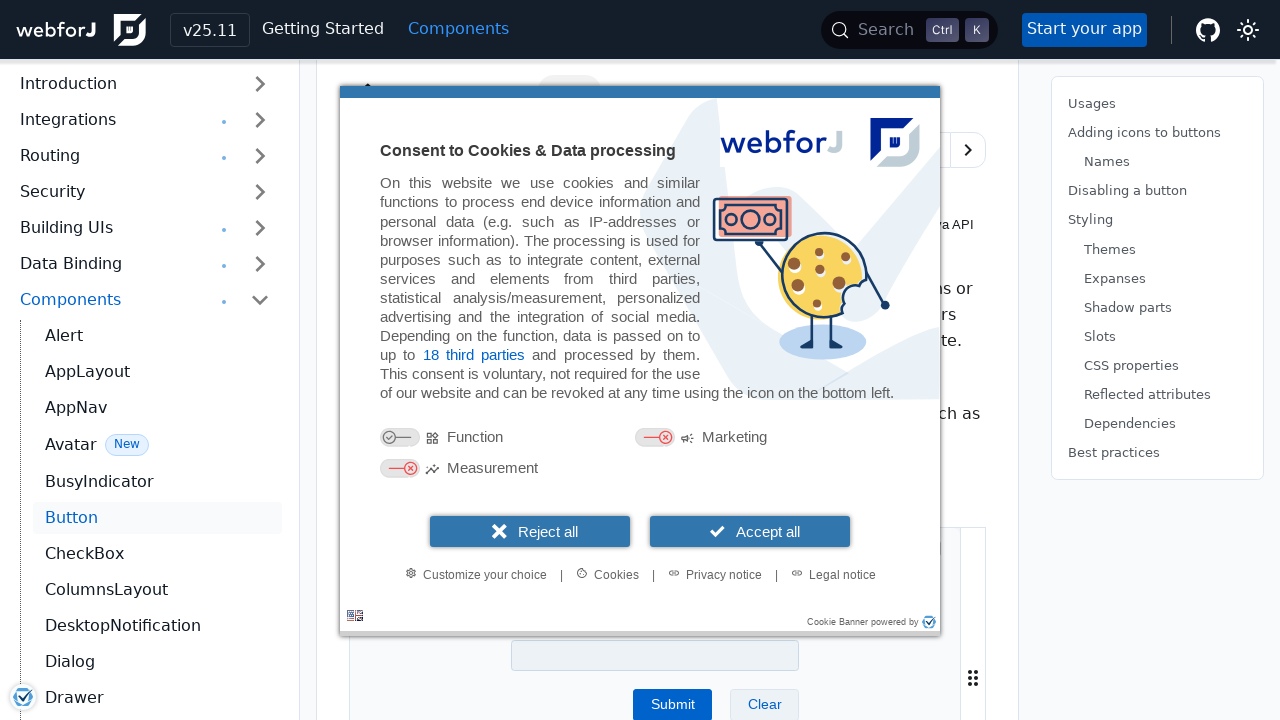

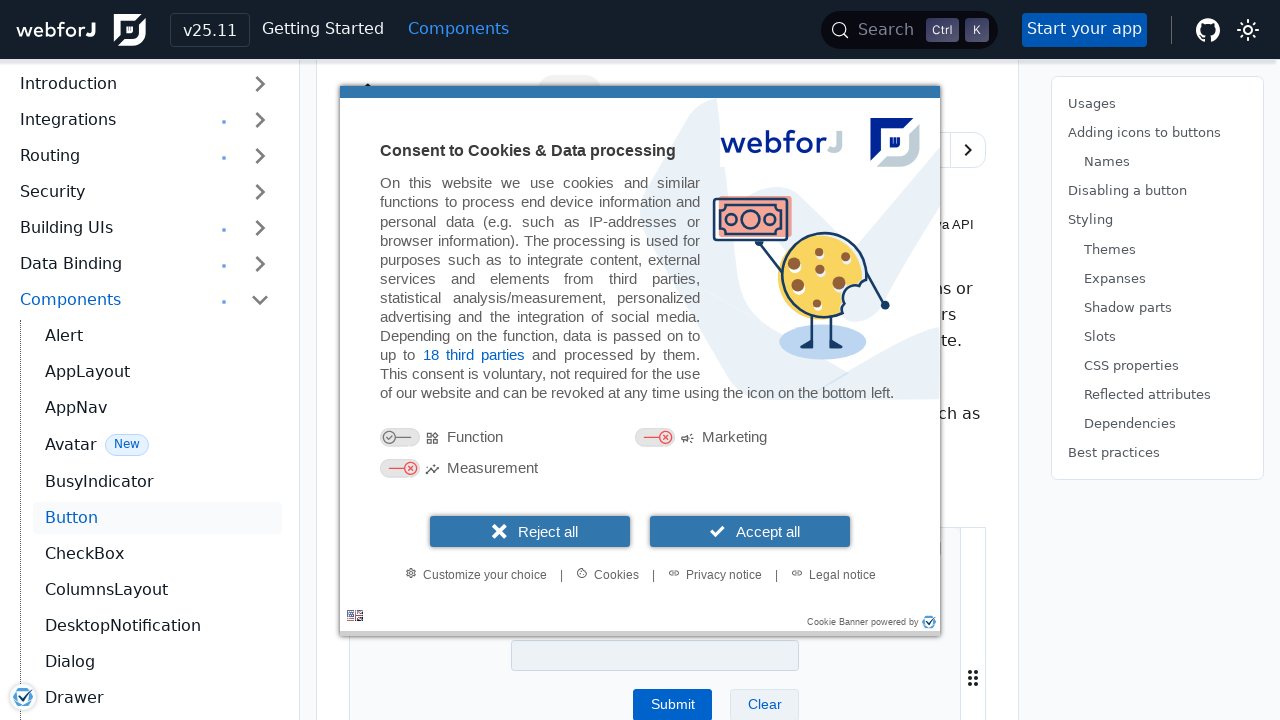